Navigates to a textbox test page and verifies the date header text matches expected value

Starting URL: http://only-testing-blog.blogspot.in/2014/01/textbox.html

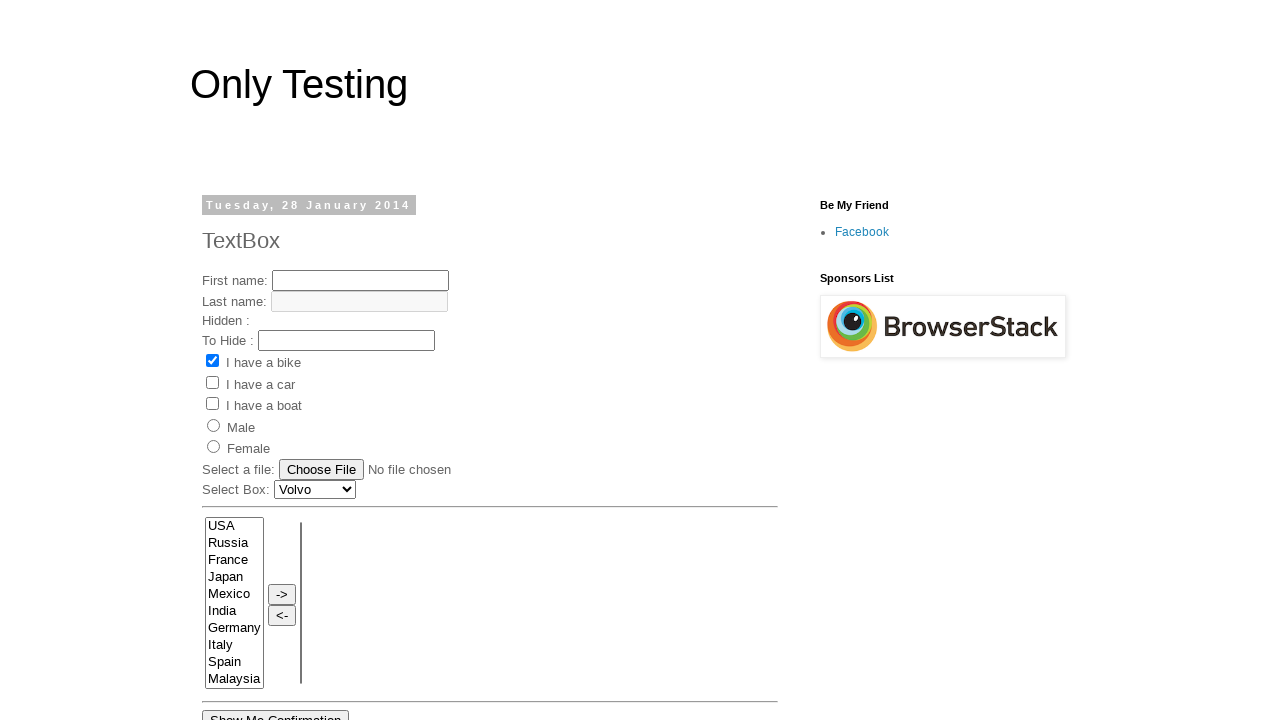

Navigated to textbox test page
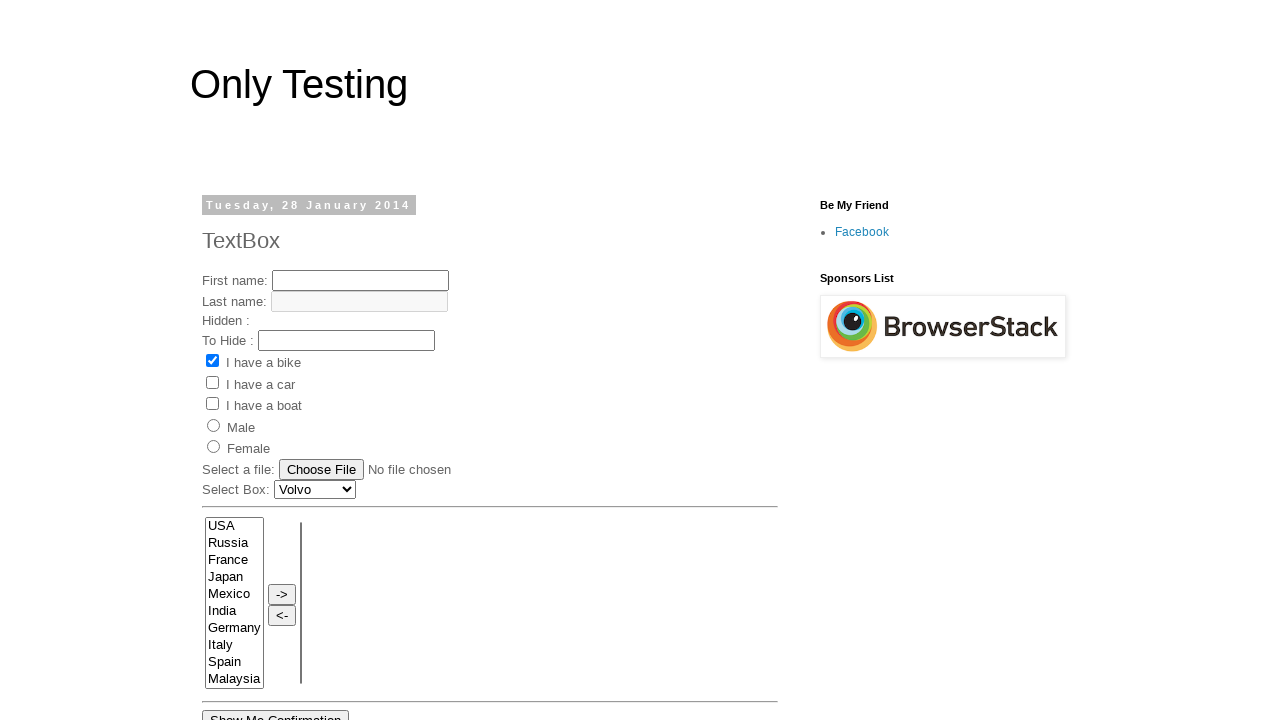

Located date element with xpath
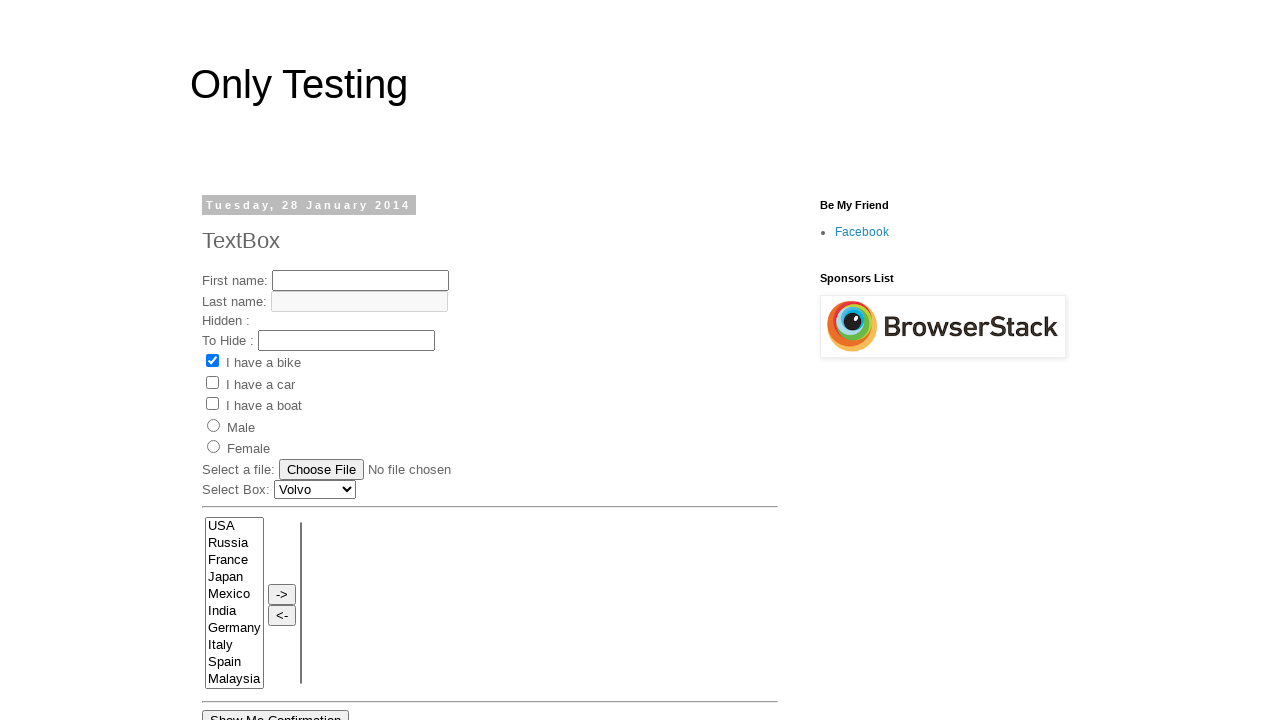

Waited for date element to be visible
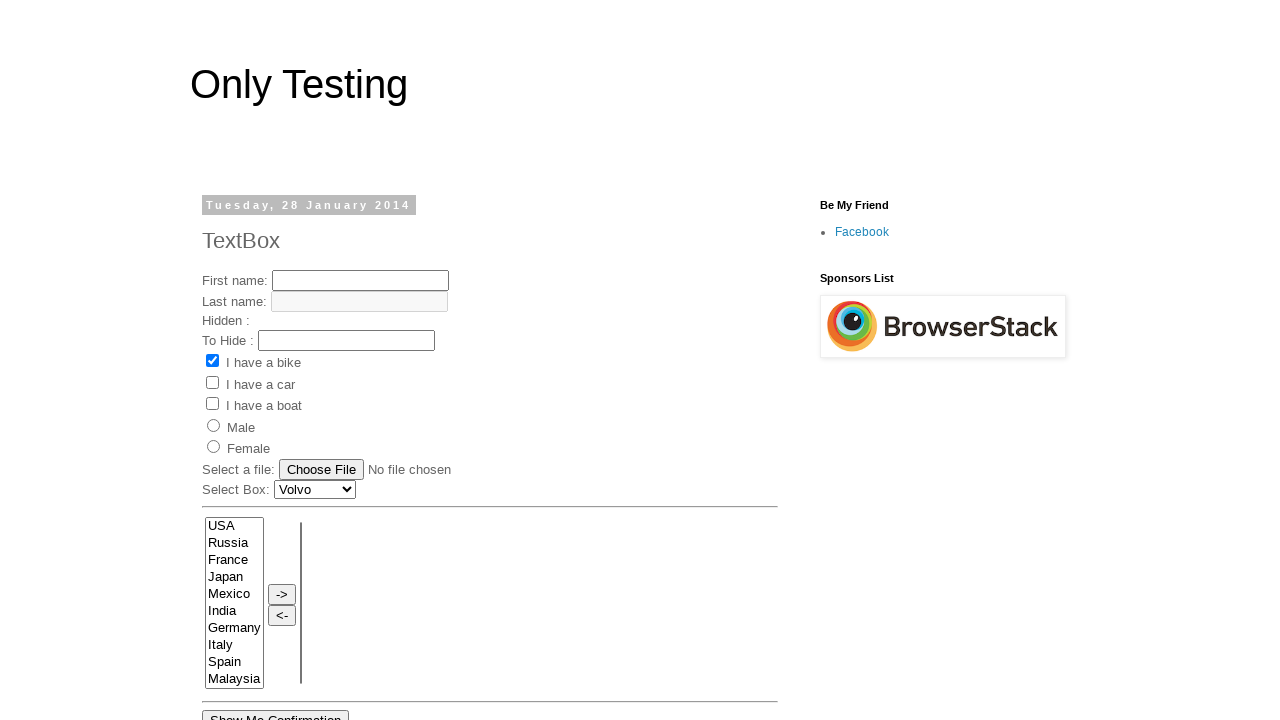

Retrieved date header text: 'Tuesday, 28 January 2014'
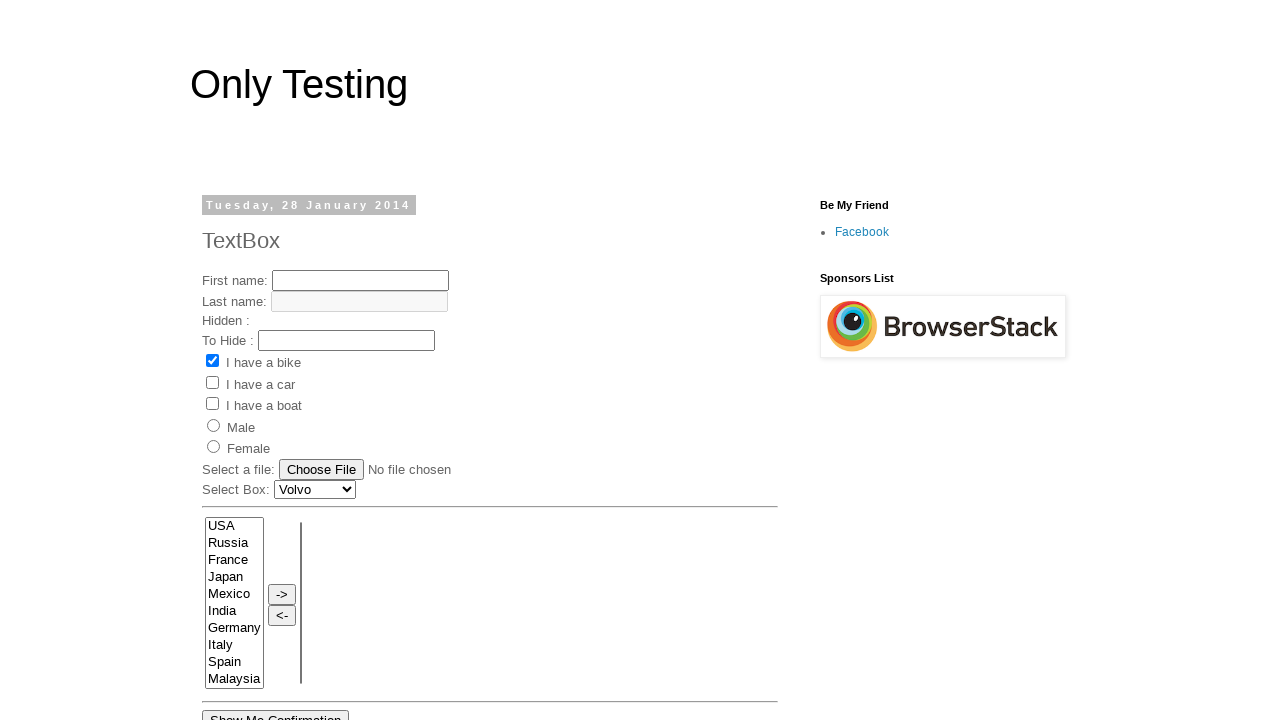

Verified date header text matches expected value: 'Tuesday, 28 January 2014'
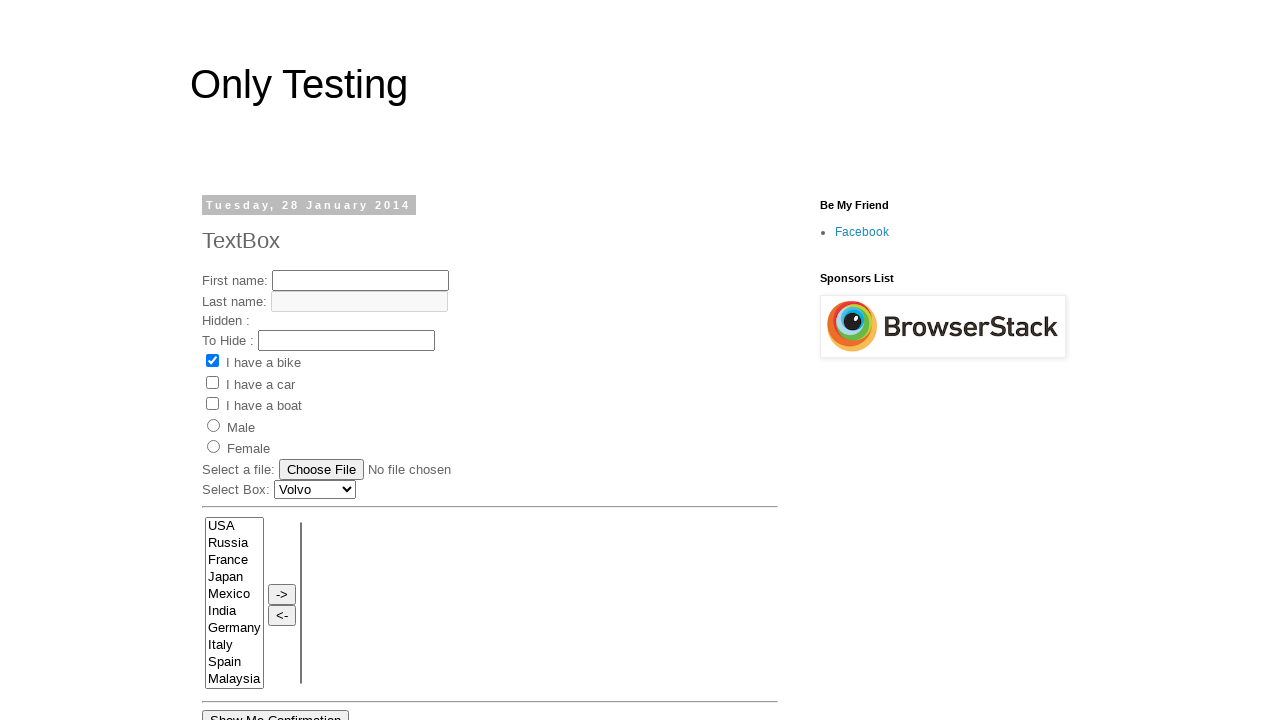

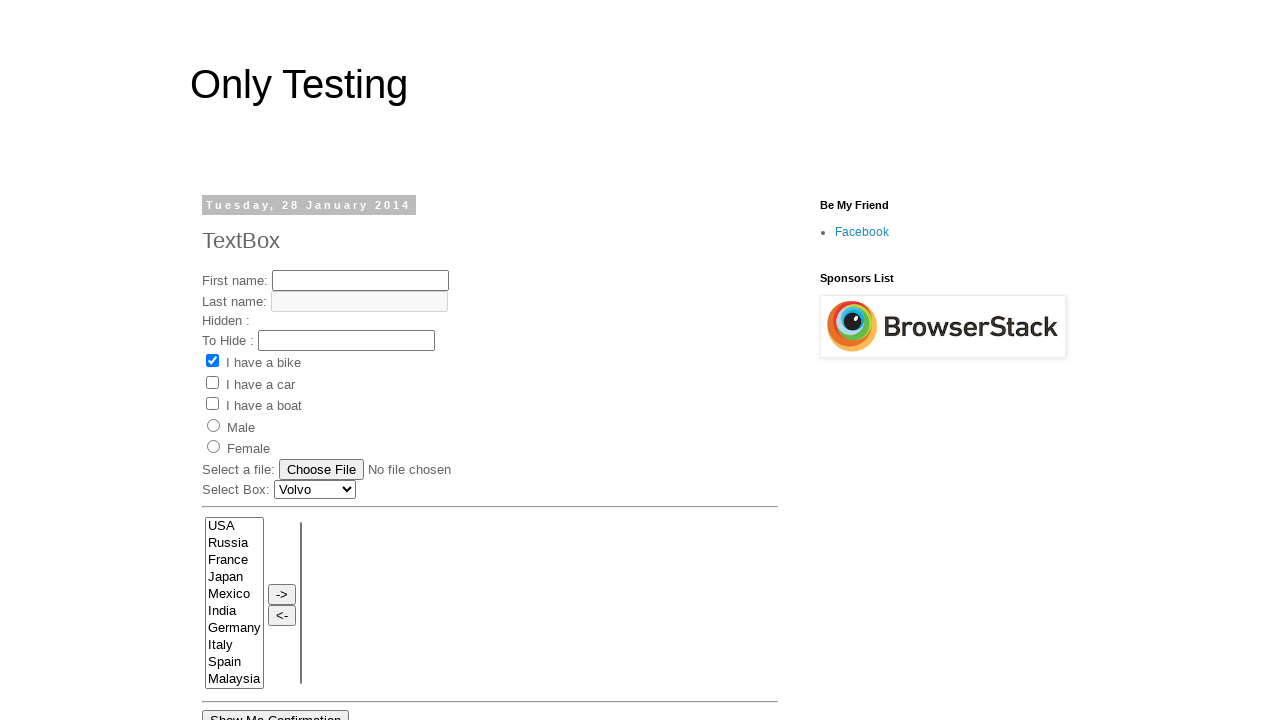